Tests button interaction functionality on DemoQA by performing double-click, right-click, and standard click actions on different buttons, then verifies that corresponding success messages are displayed.

Starting URL: https://demoqa.com/buttons

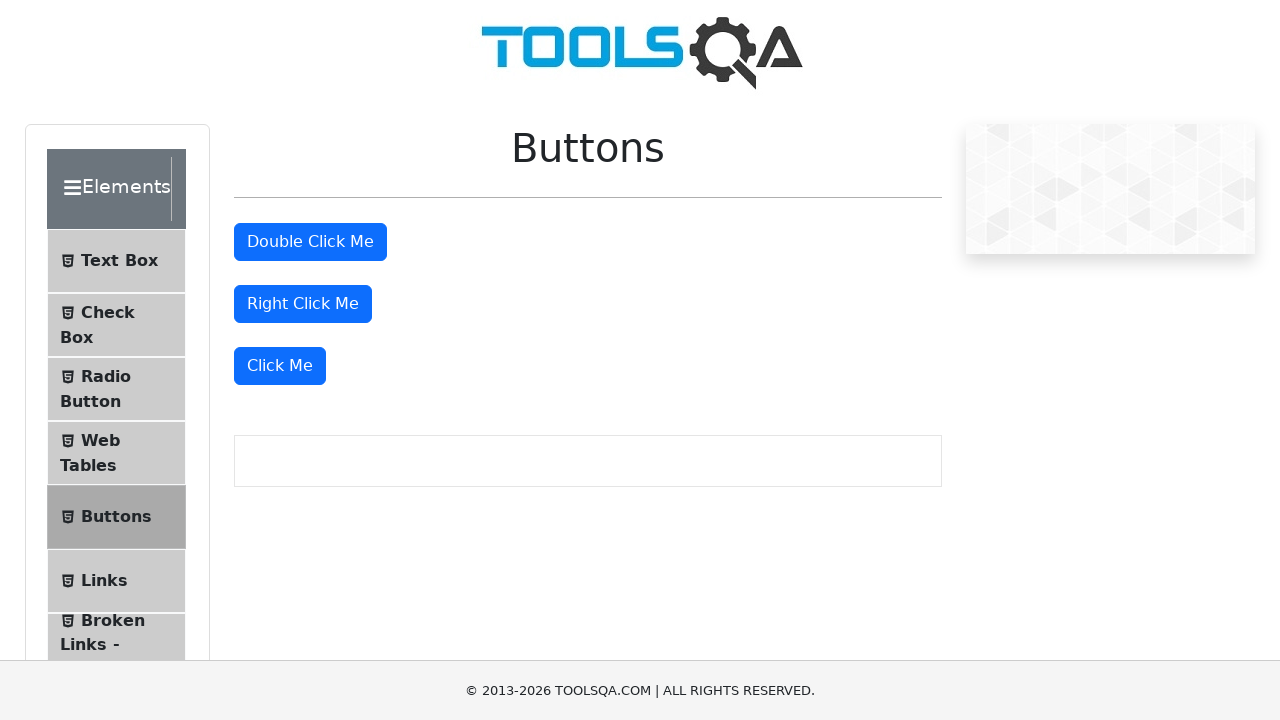

Waited for double-click button to be visible
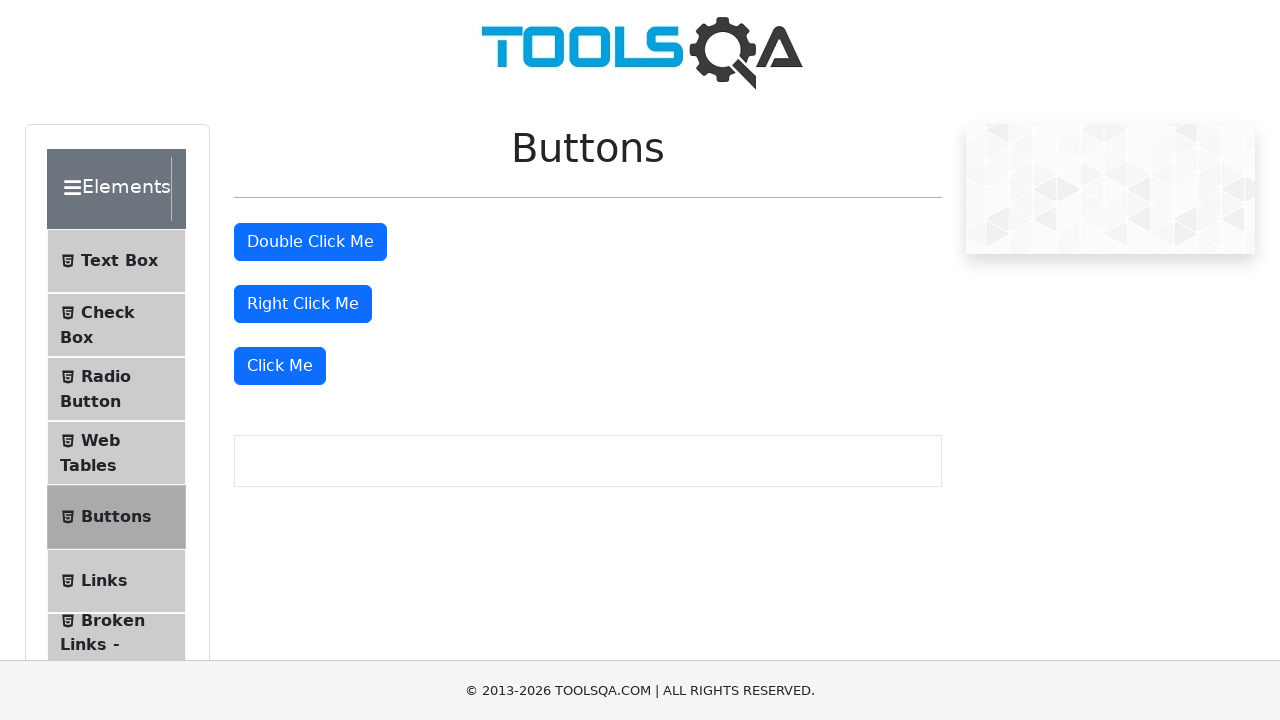

Double-clicked the double-click button at (310, 242) on #doubleClickBtn
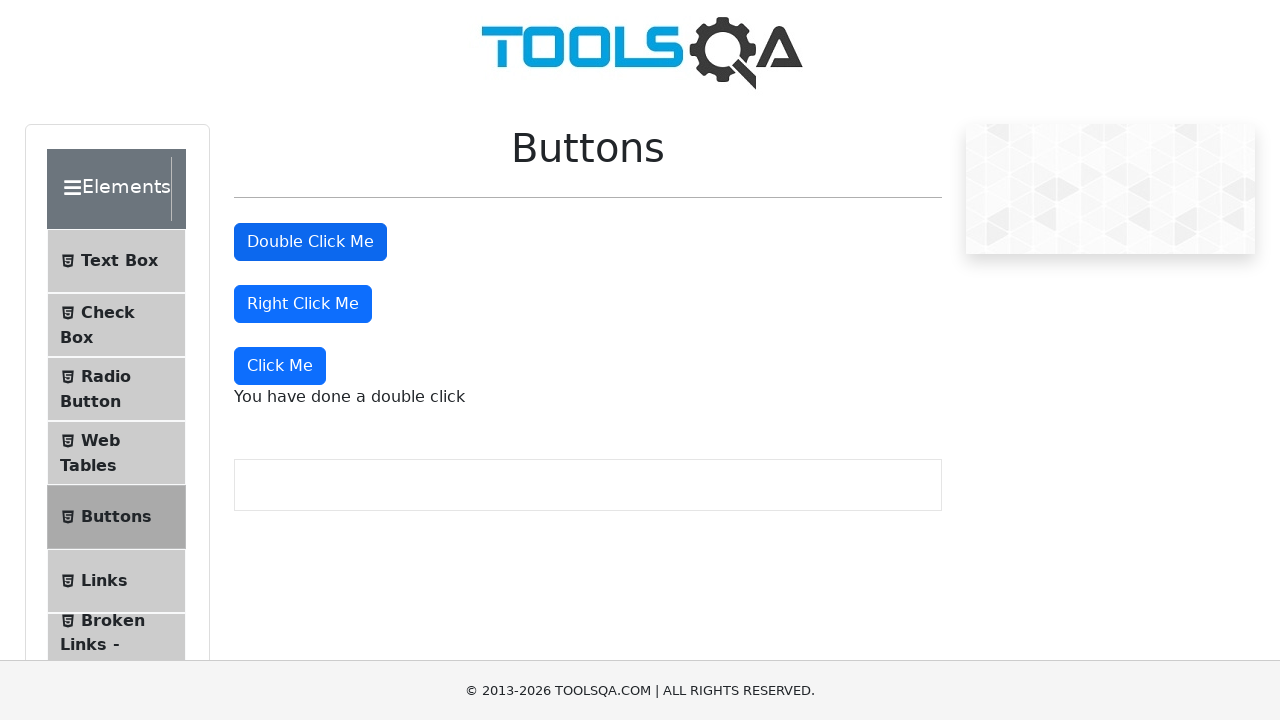

Right-clicked the right-click button at (303, 304) on #rightClickBtn
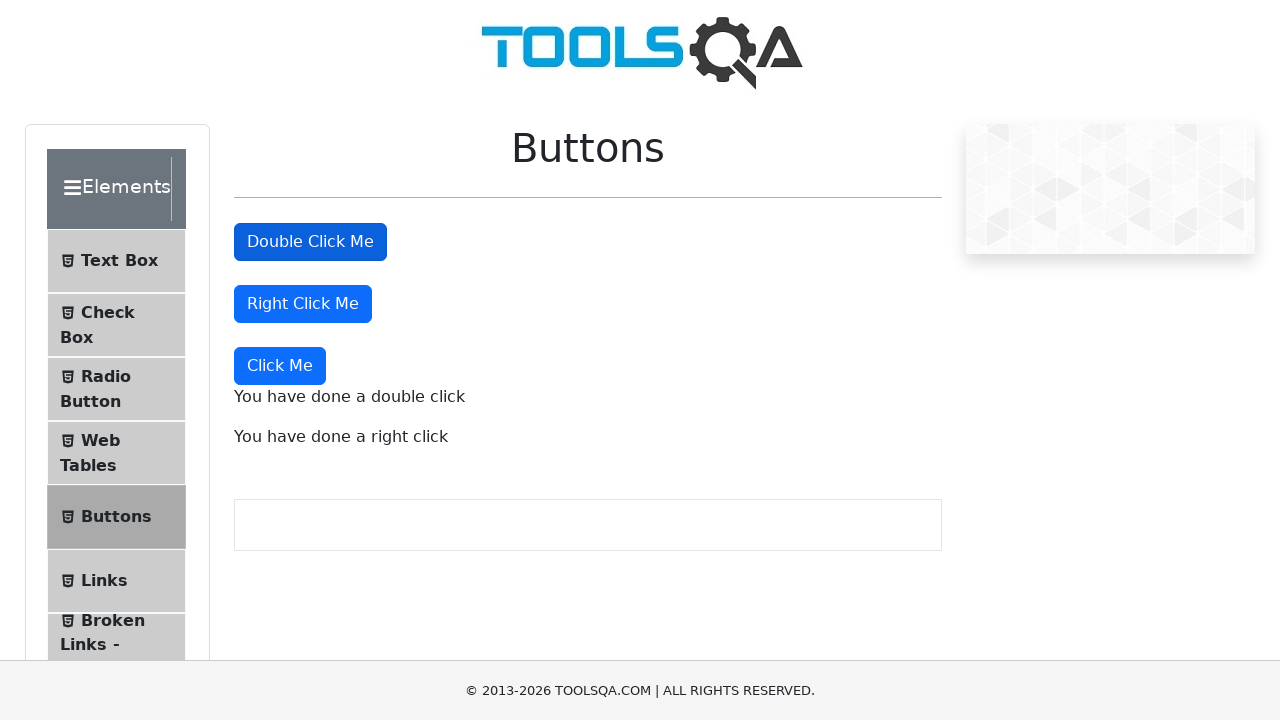

Clicked the dynamic click button (Click Me) at (280, 366) on button:has-text('Click Me'):not(#doubleClickBtn):not(#rightClickBtn)
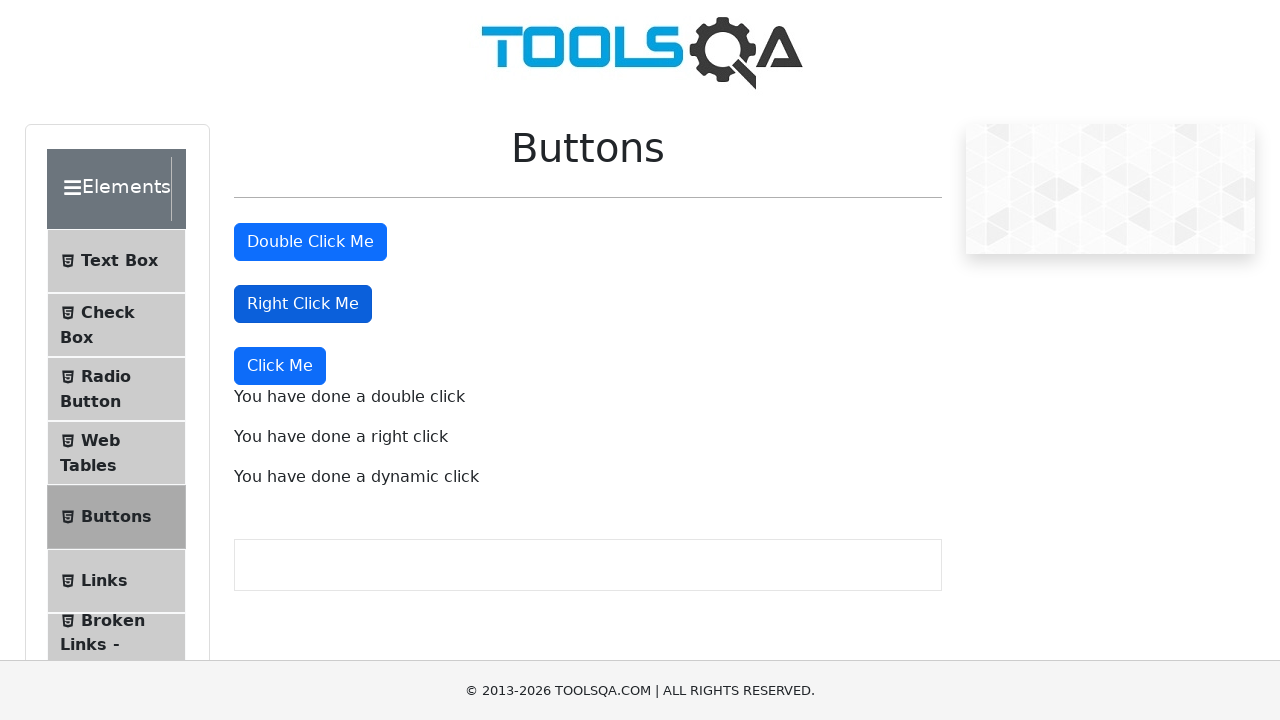

Waited for double-click success message to appear
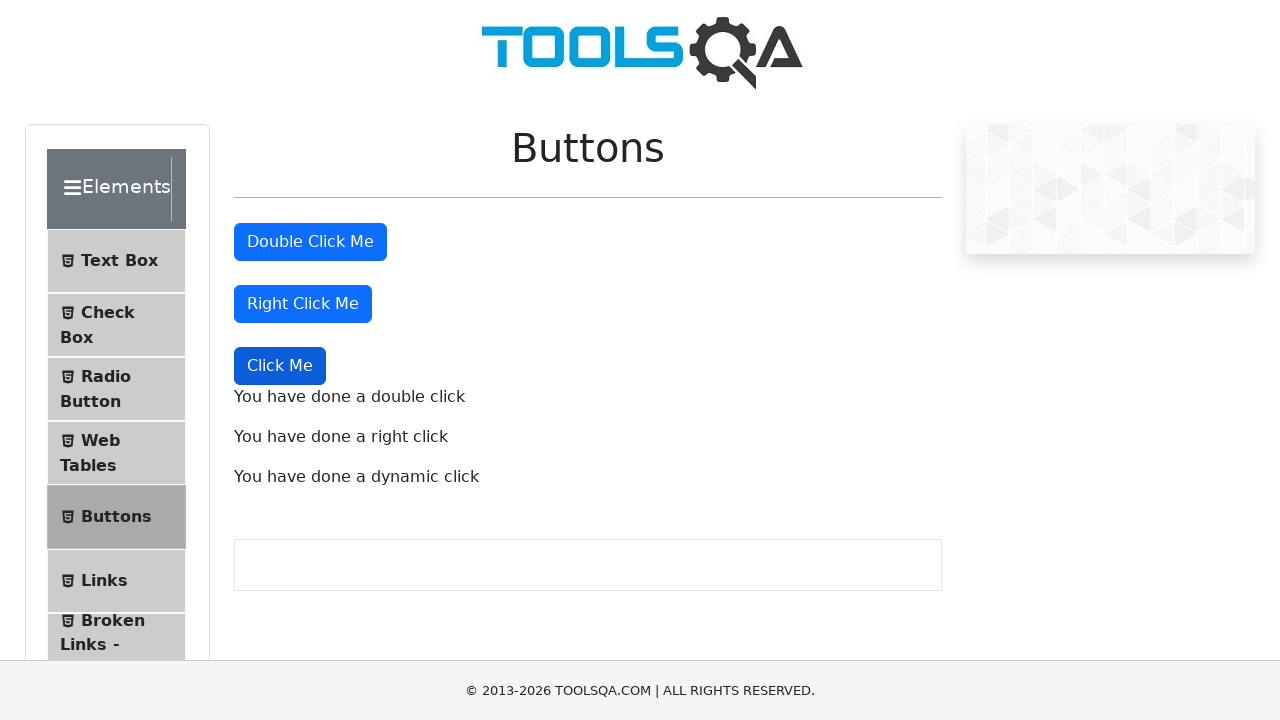

Waited for right-click success message to appear
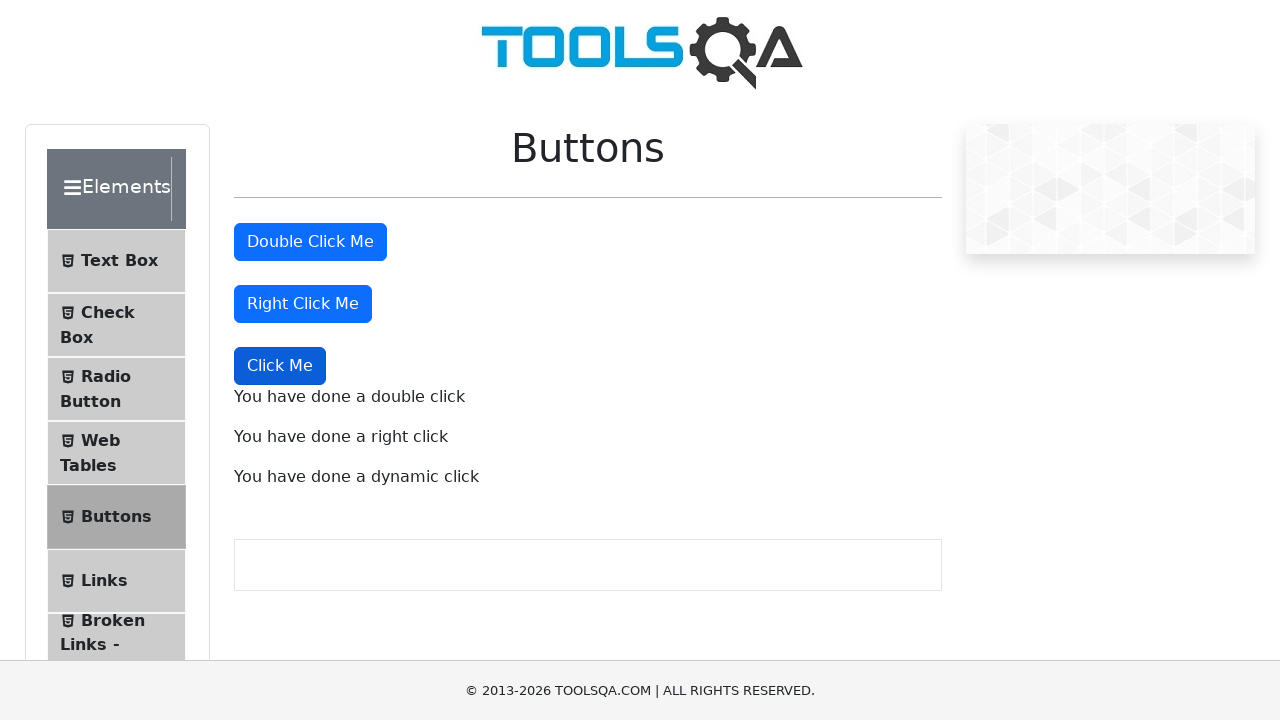

Waited for dynamic click success message to appear
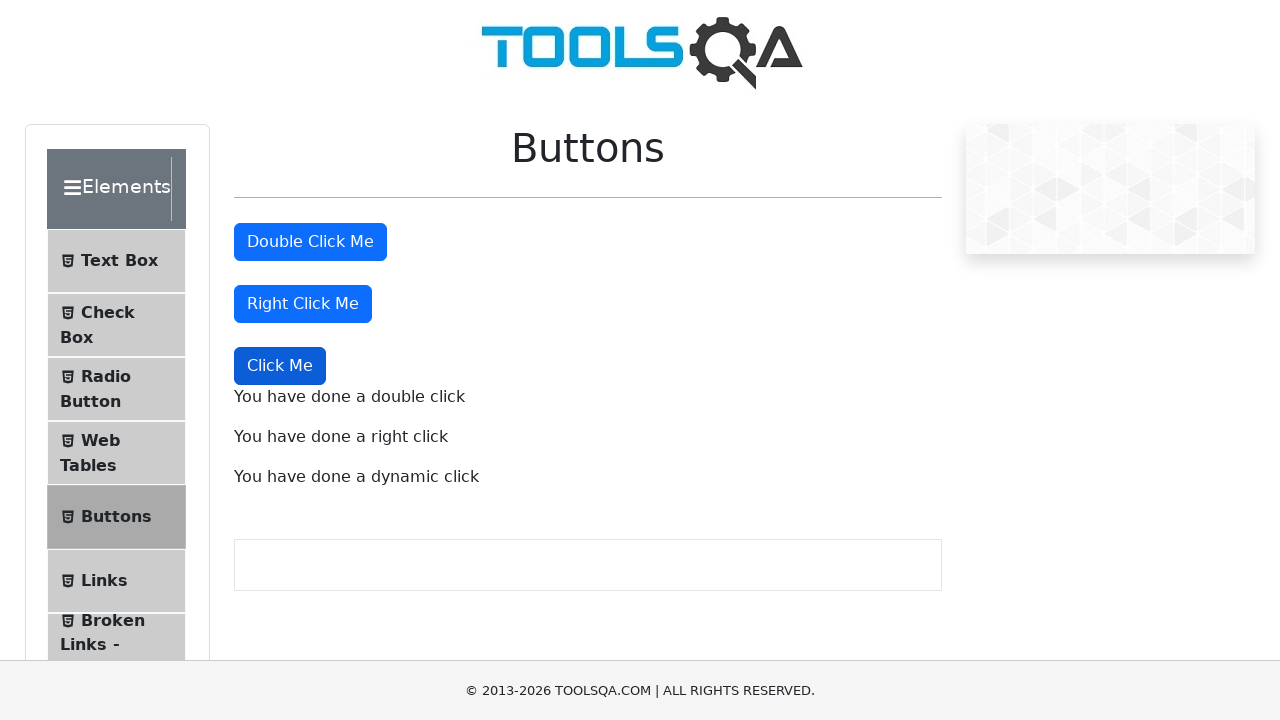

Verified double-click success message is visible
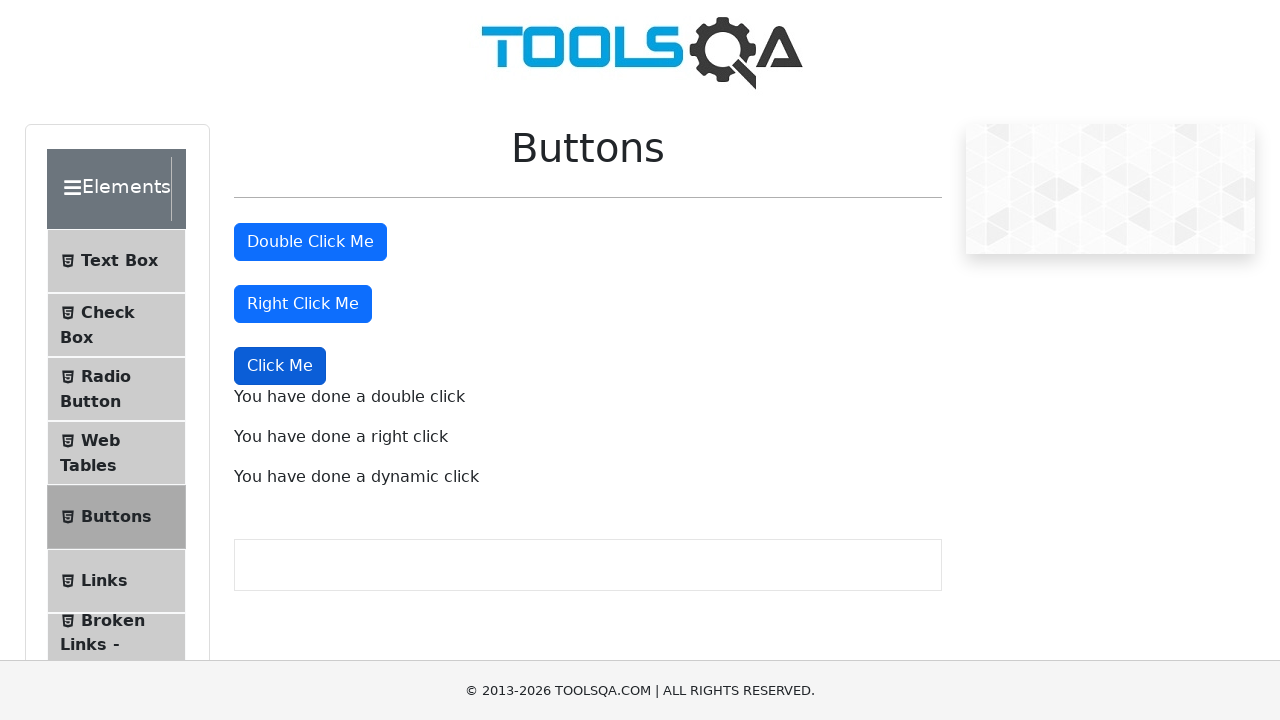

Verified right-click success message is visible
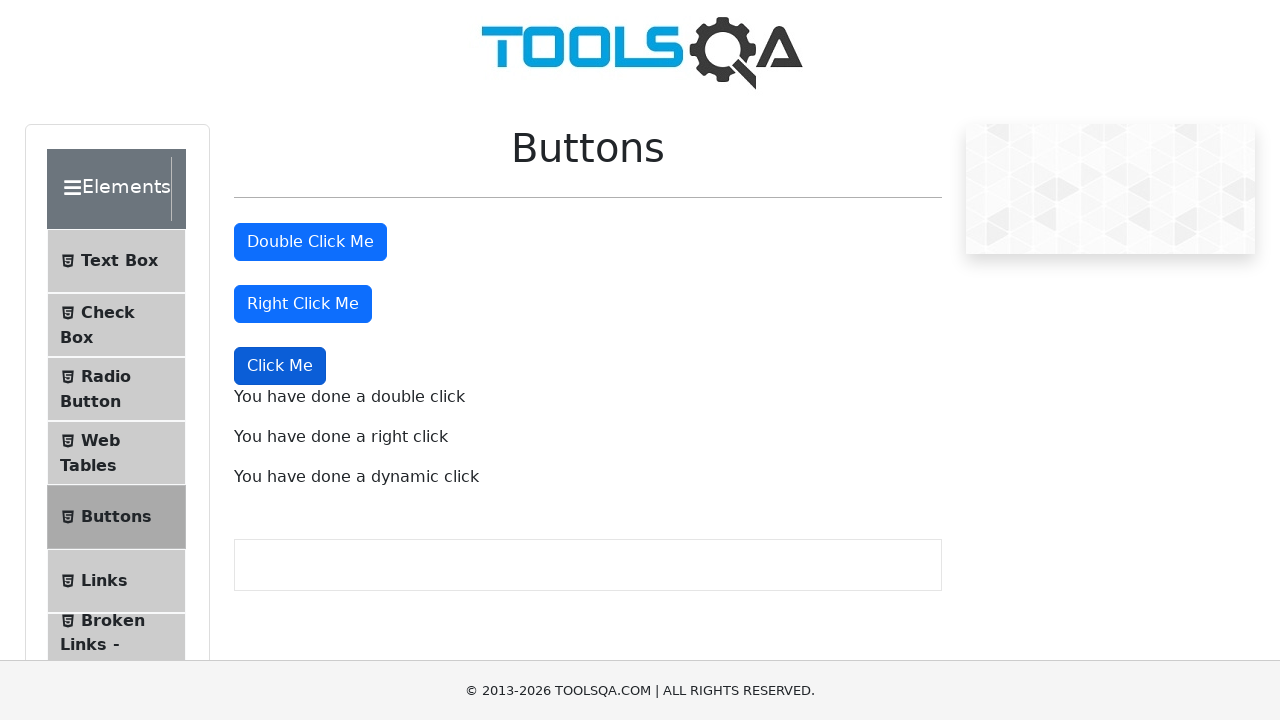

Verified dynamic click success message is visible
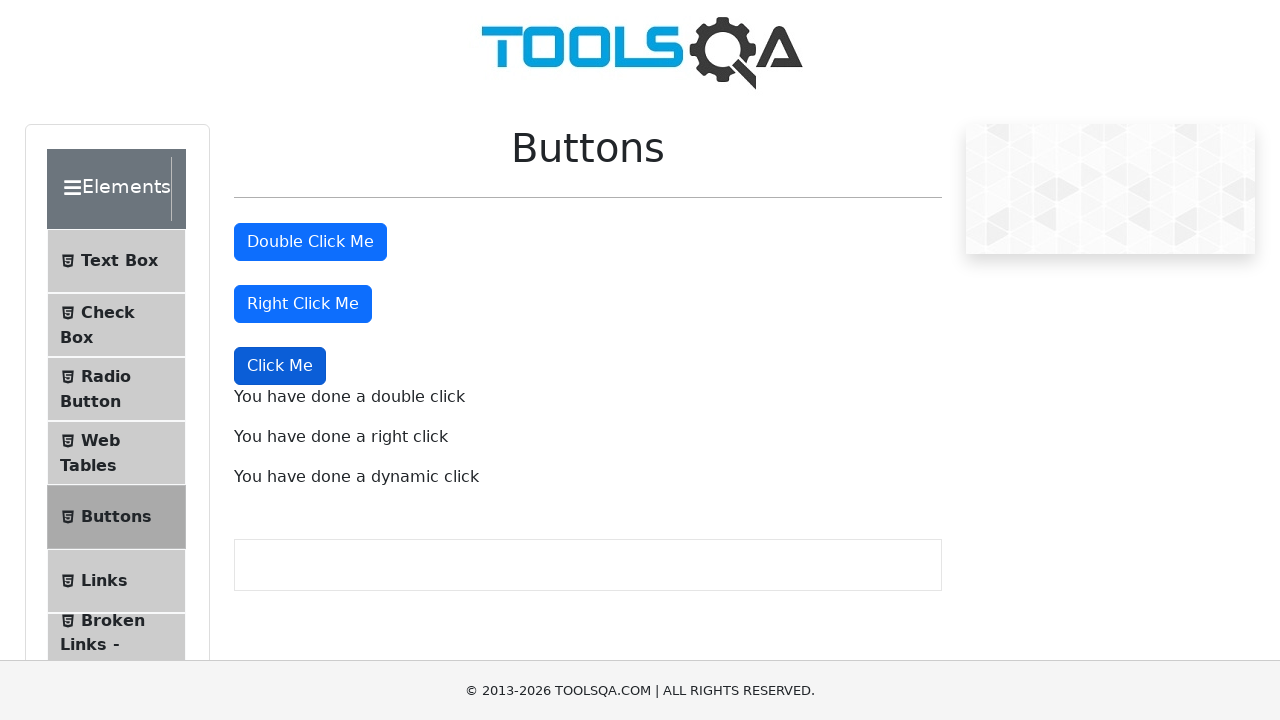

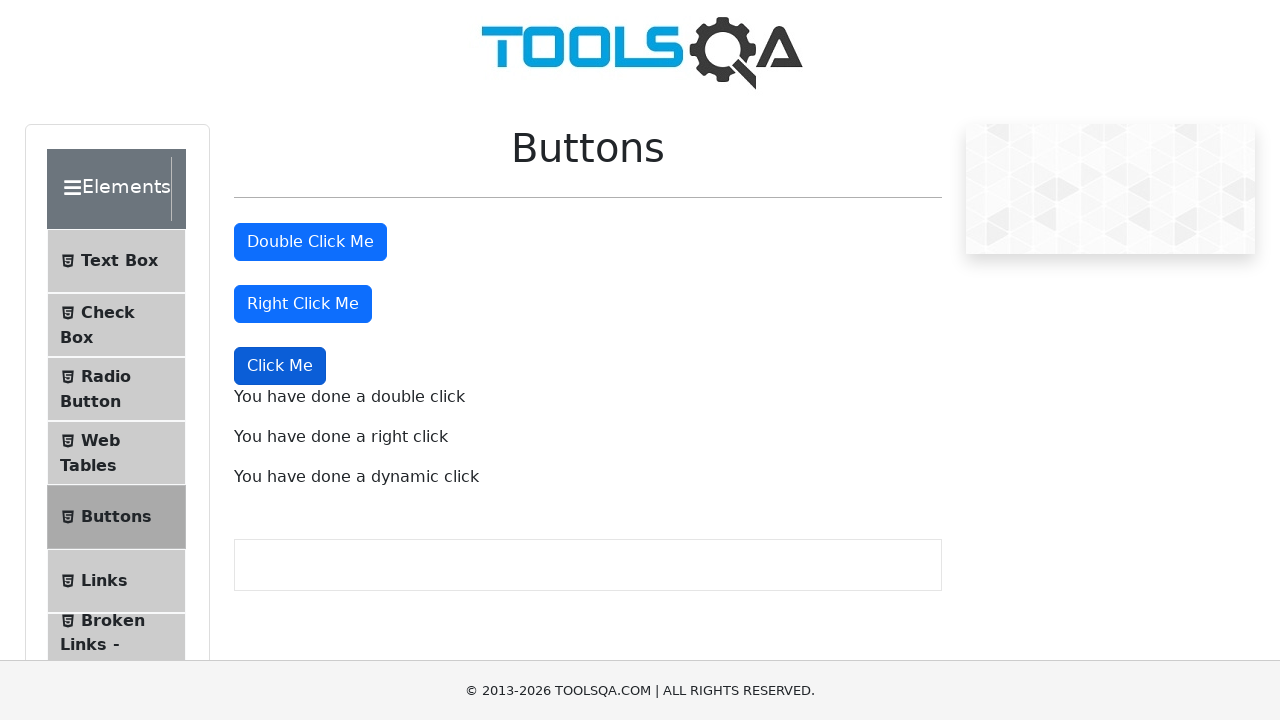